Tests a web form by filling in a text field, submitting the form, and verifying the success message is displayed

Starting URL: https://www.selenium.dev/selenium/web/web-form.html

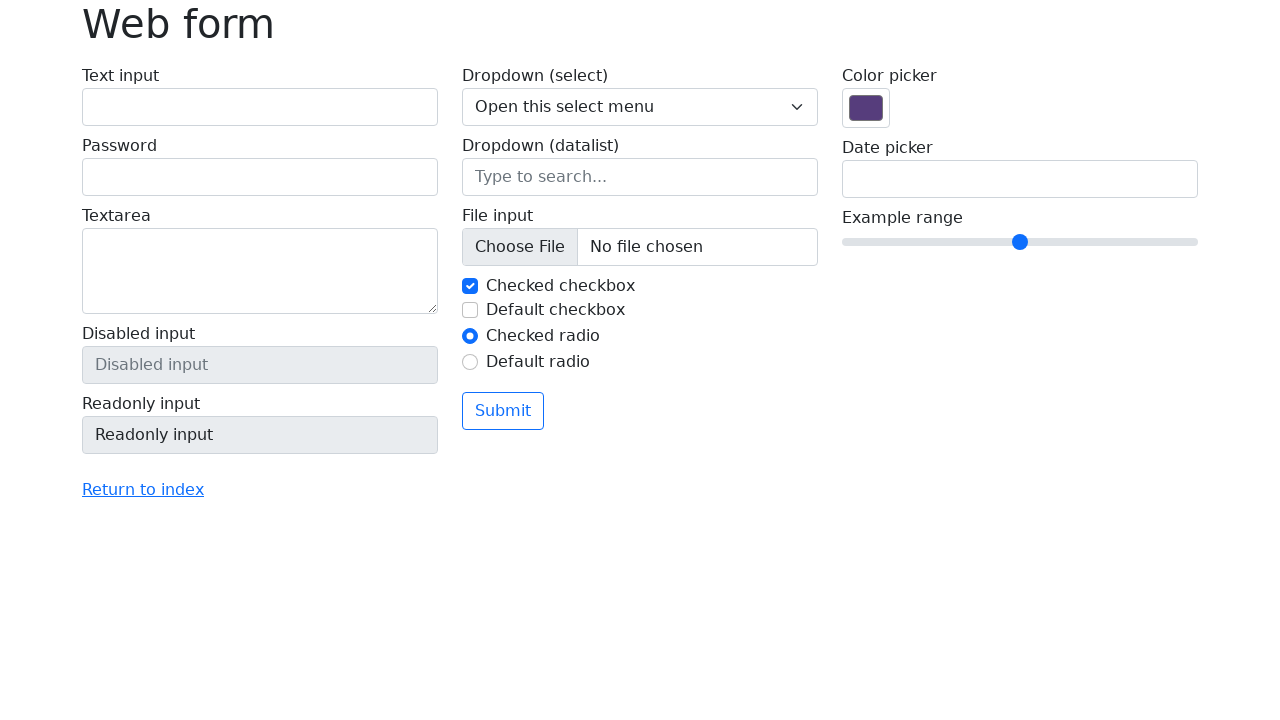

Filled text field with 'Selenium' on input[name='my-text']
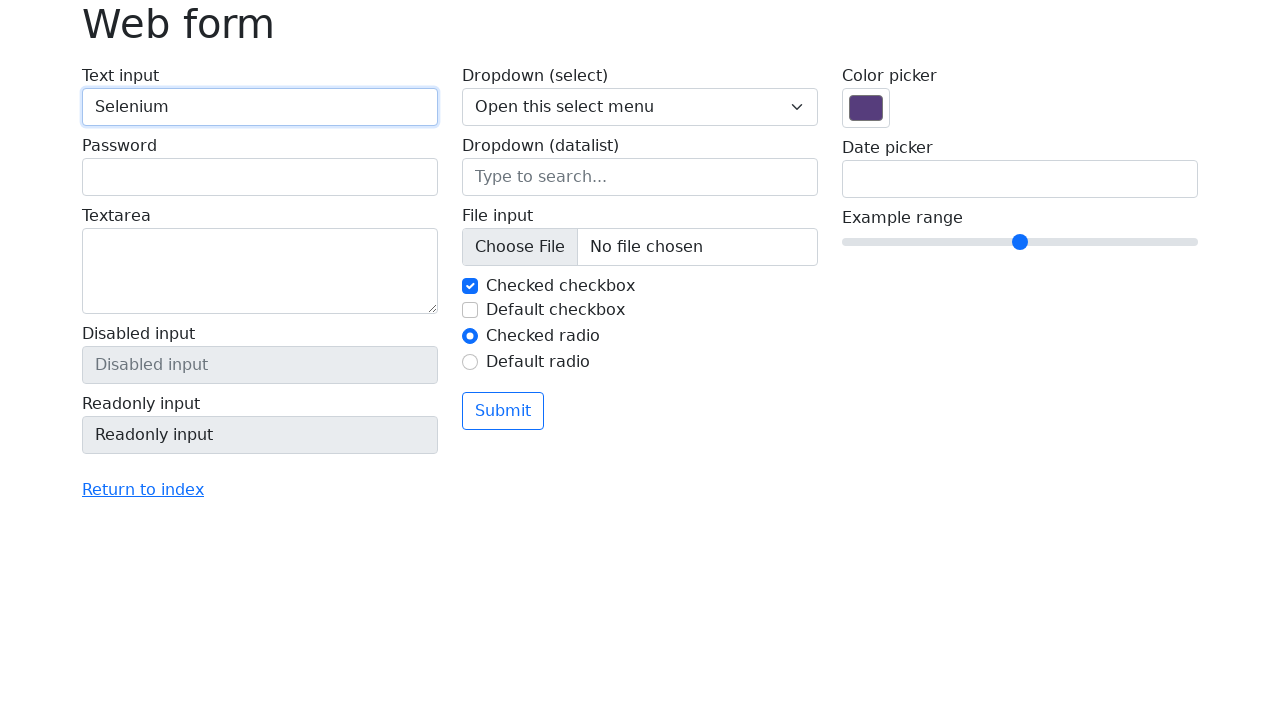

Clicked submit button at (503, 411) on button
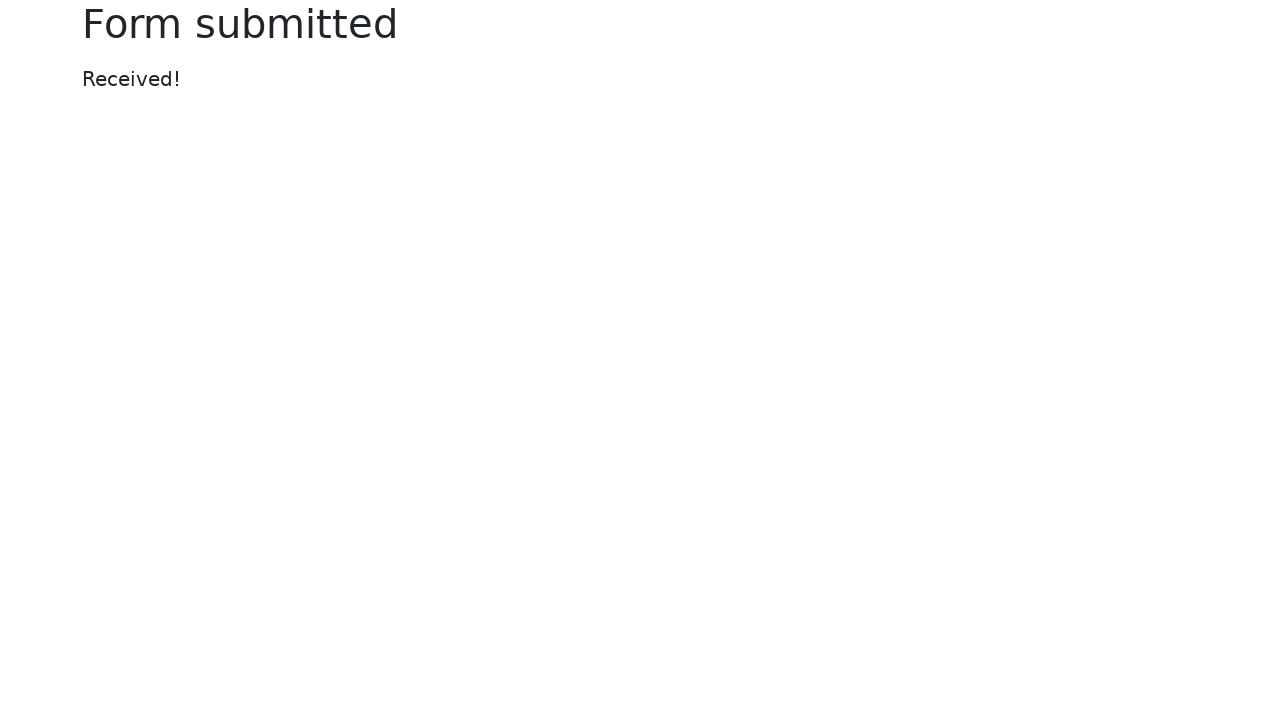

Success message displayed
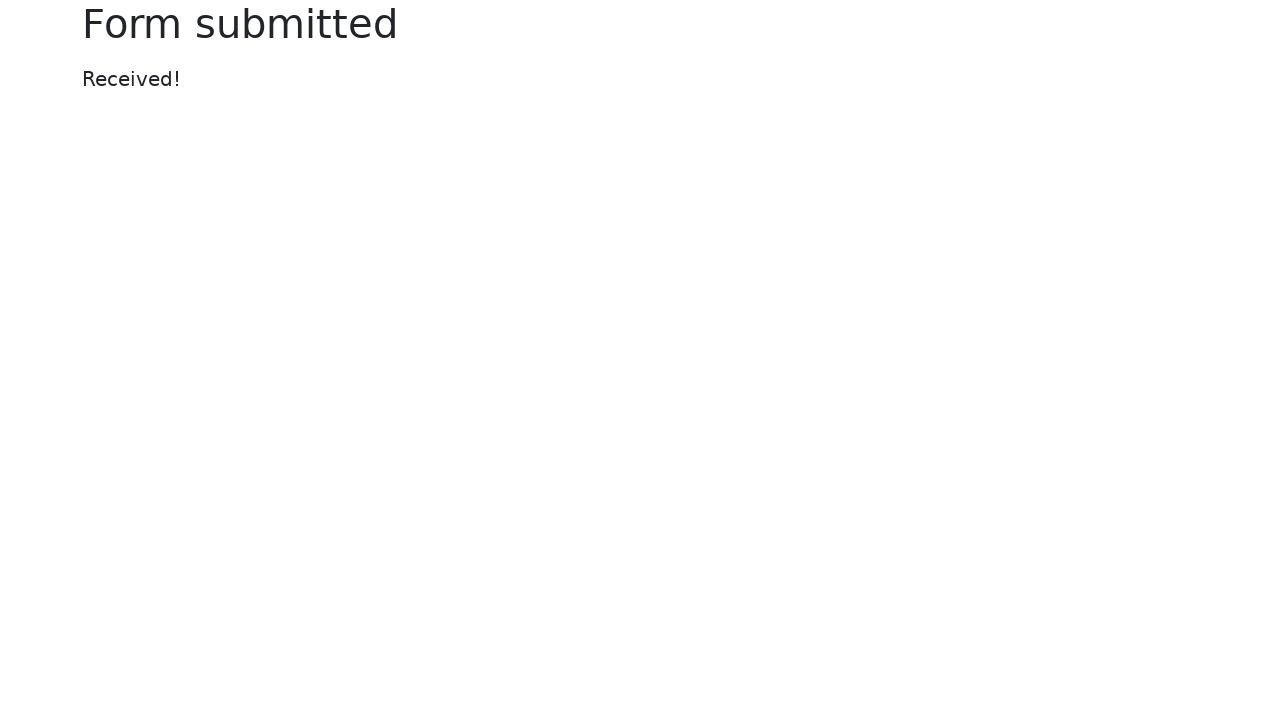

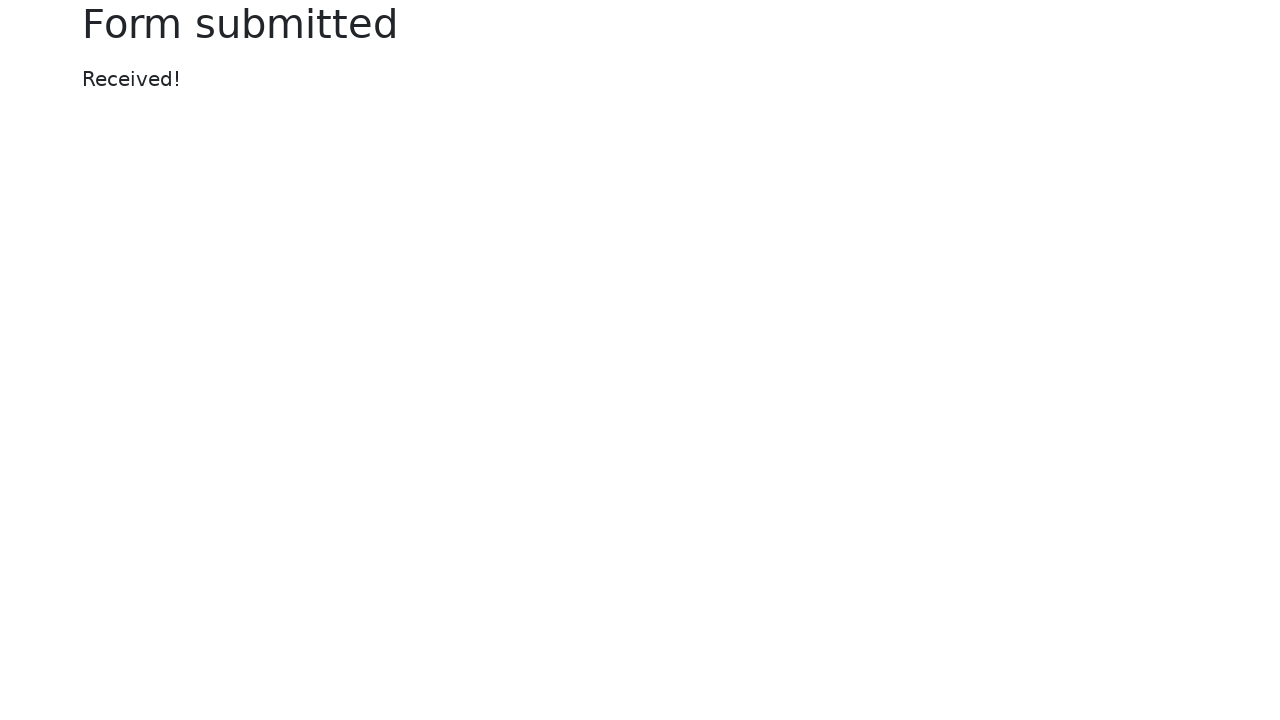